Tests JavaScript alert handling including simple alerts, confirmation dialogs, and prompt dialogs with text input

Starting URL: https://the-internet.herokuapp.com/javascript_alerts

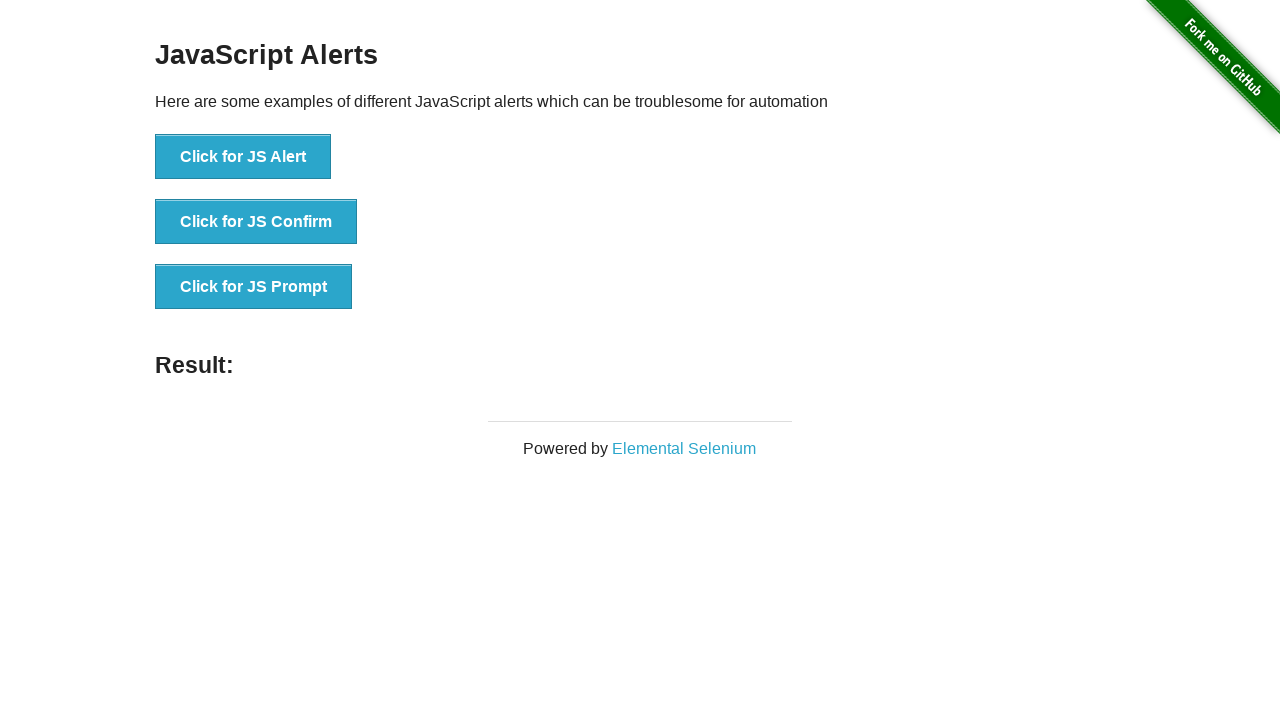

Clicked button to trigger simple JS alert at (243, 157) on xpath=//button[text()='Click for JS Alert']
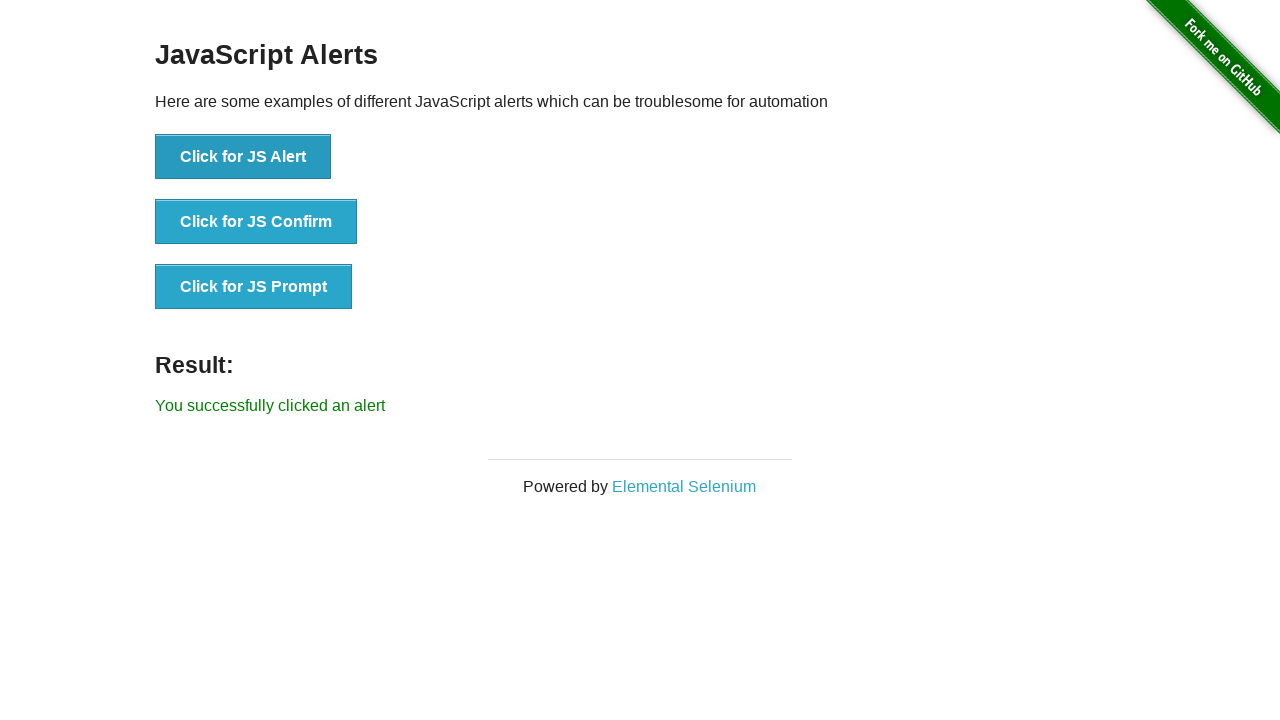

Accepted simple alert dialog
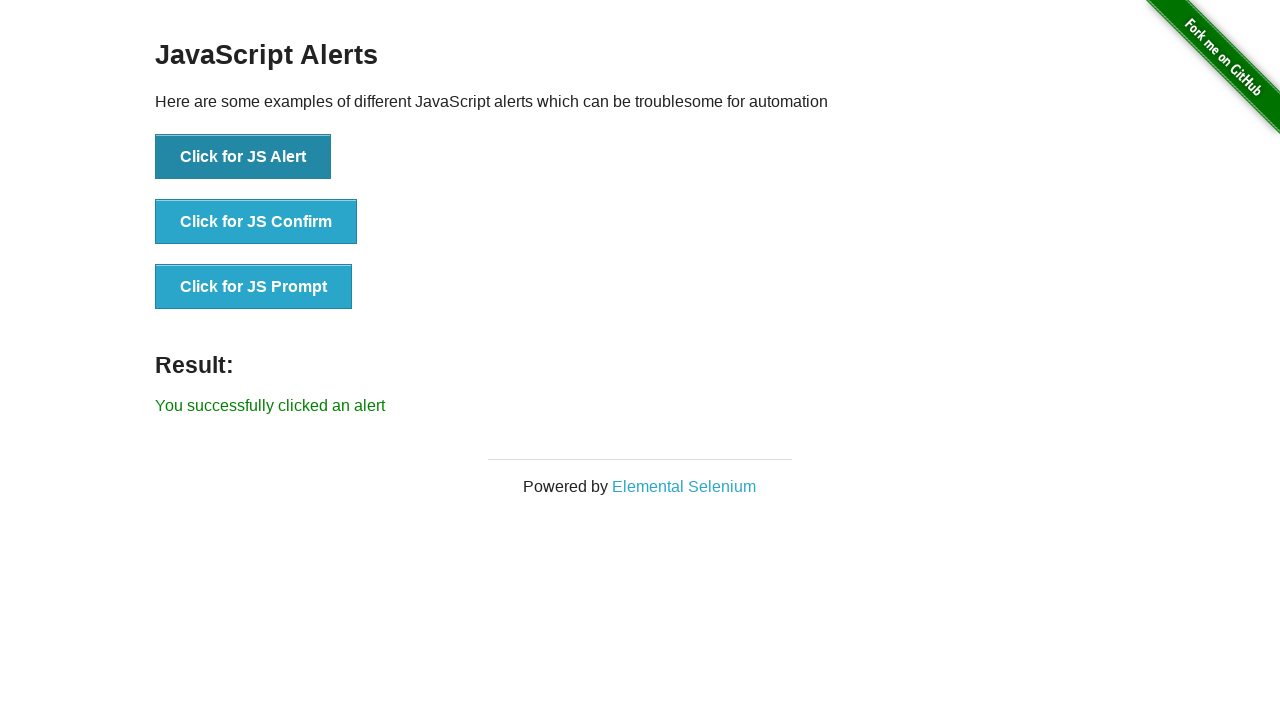

Clicked button to trigger confirmation dialog at (256, 222) on xpath=//button[text()='Click for JS Confirm']
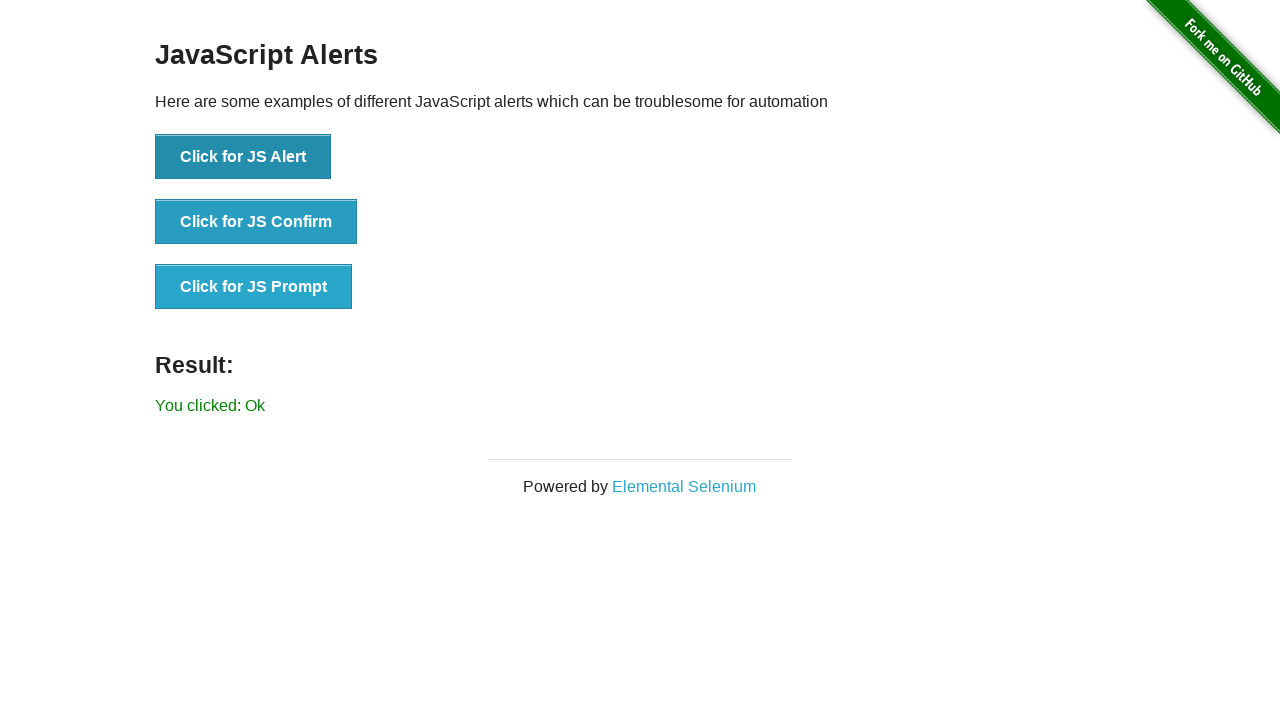

Accepted confirmation dialog
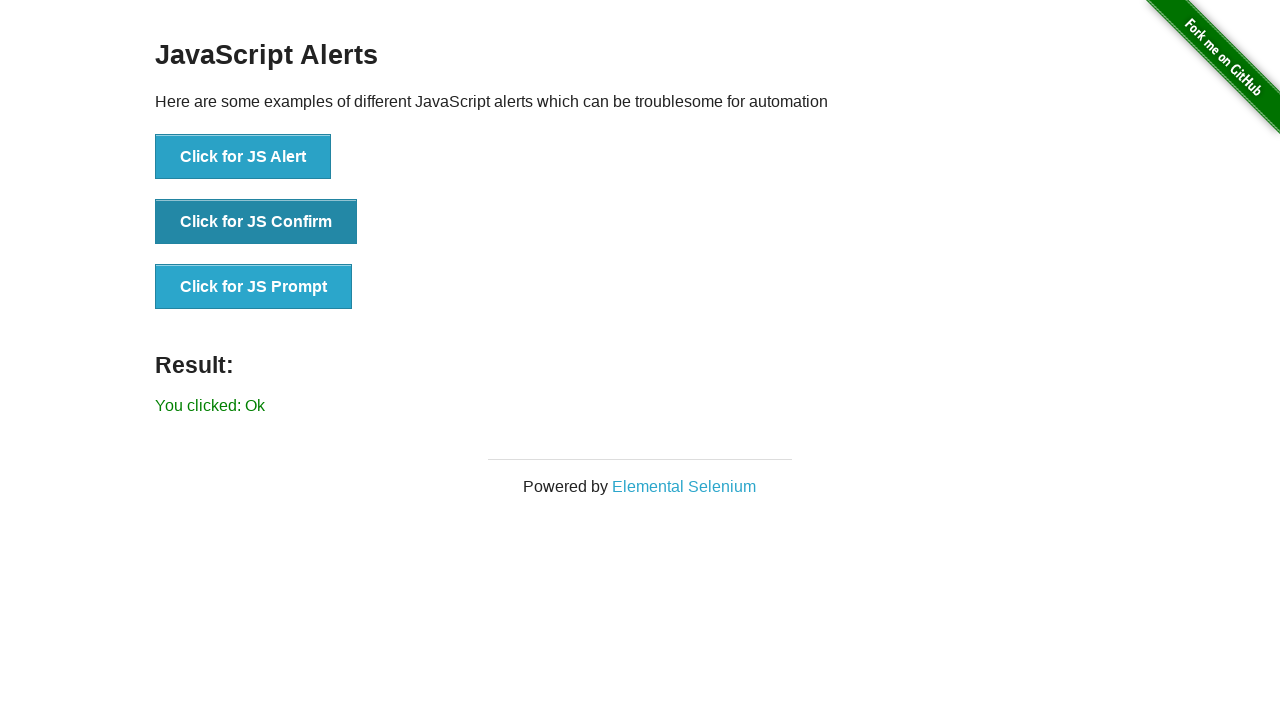

Clicked button to trigger second confirmation dialog at (256, 222) on xpath=//button[text()='Click for JS Confirm']
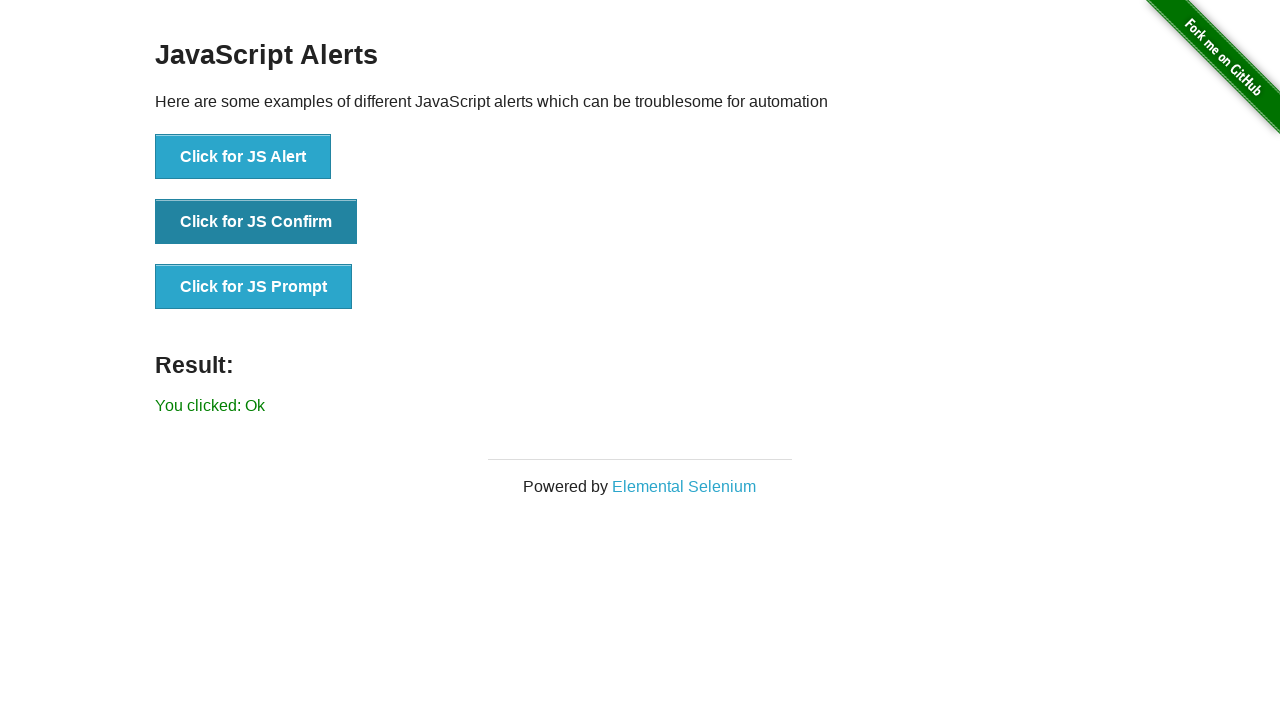

Dismissed confirmation dialog
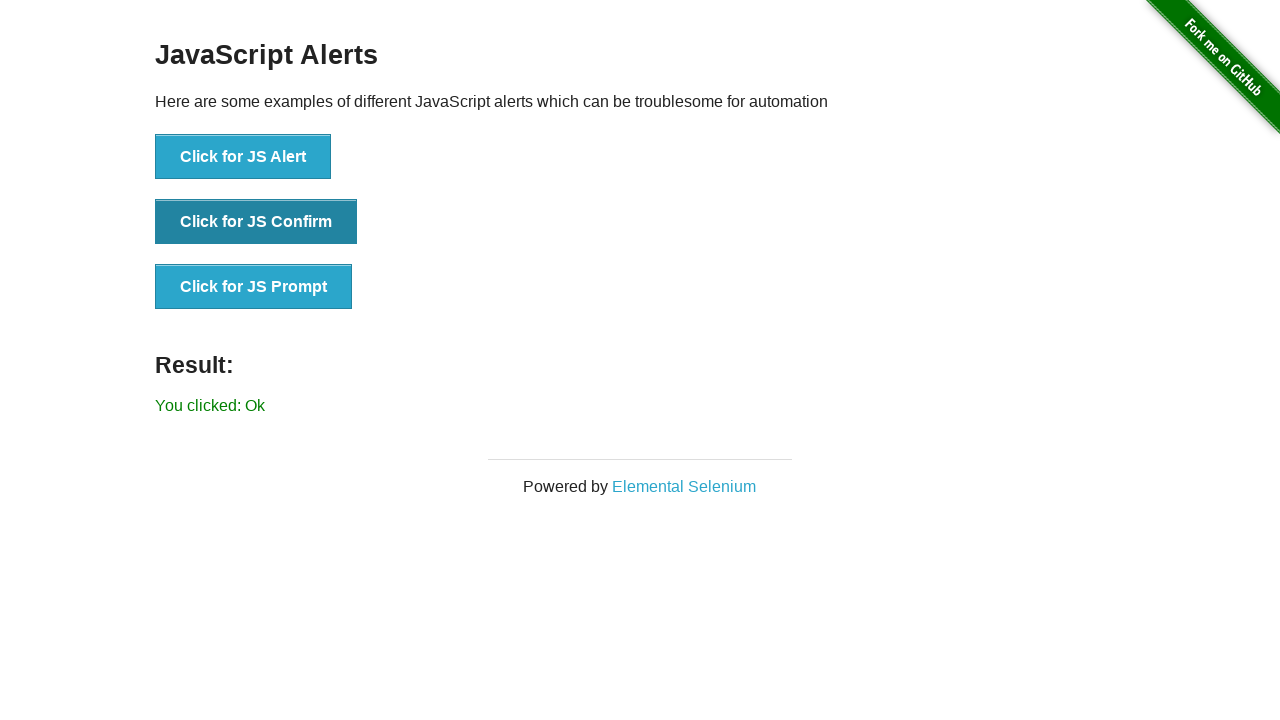

Clicked button to trigger prompt dialog and entered text 'Hello Kshitij' at (254, 287) on xpath=//button[text()='Click for JS Prompt']
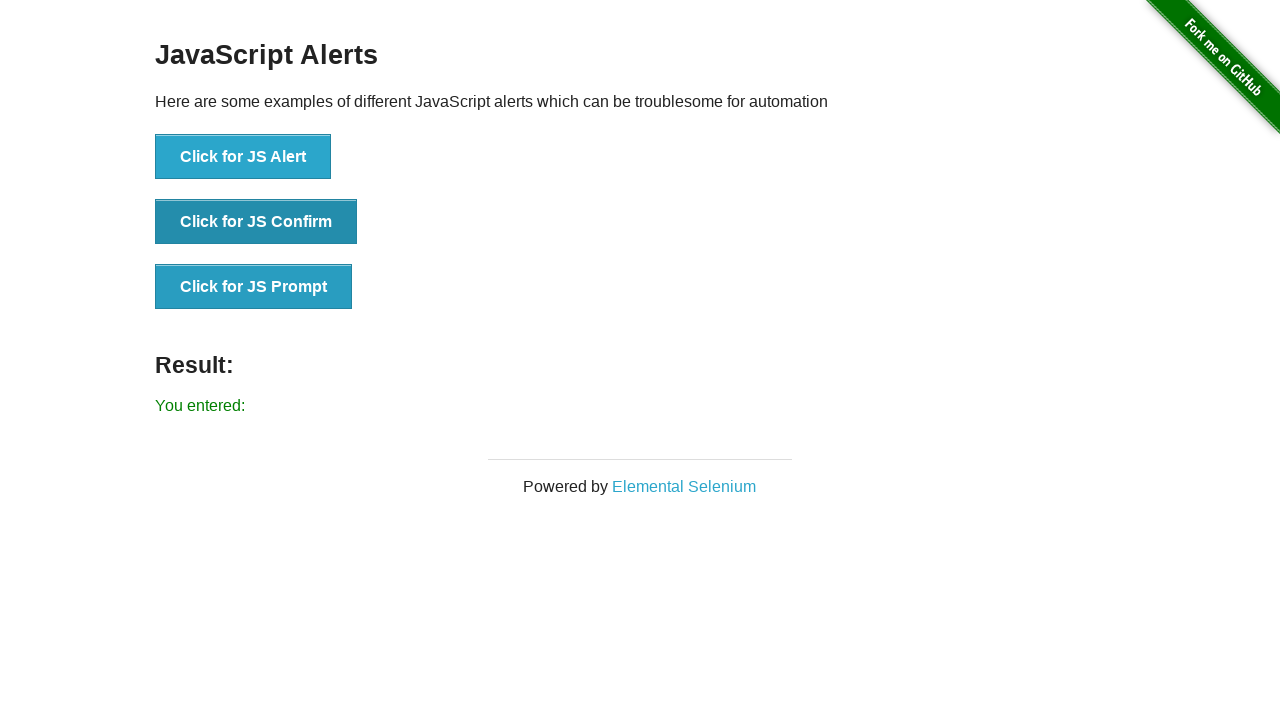

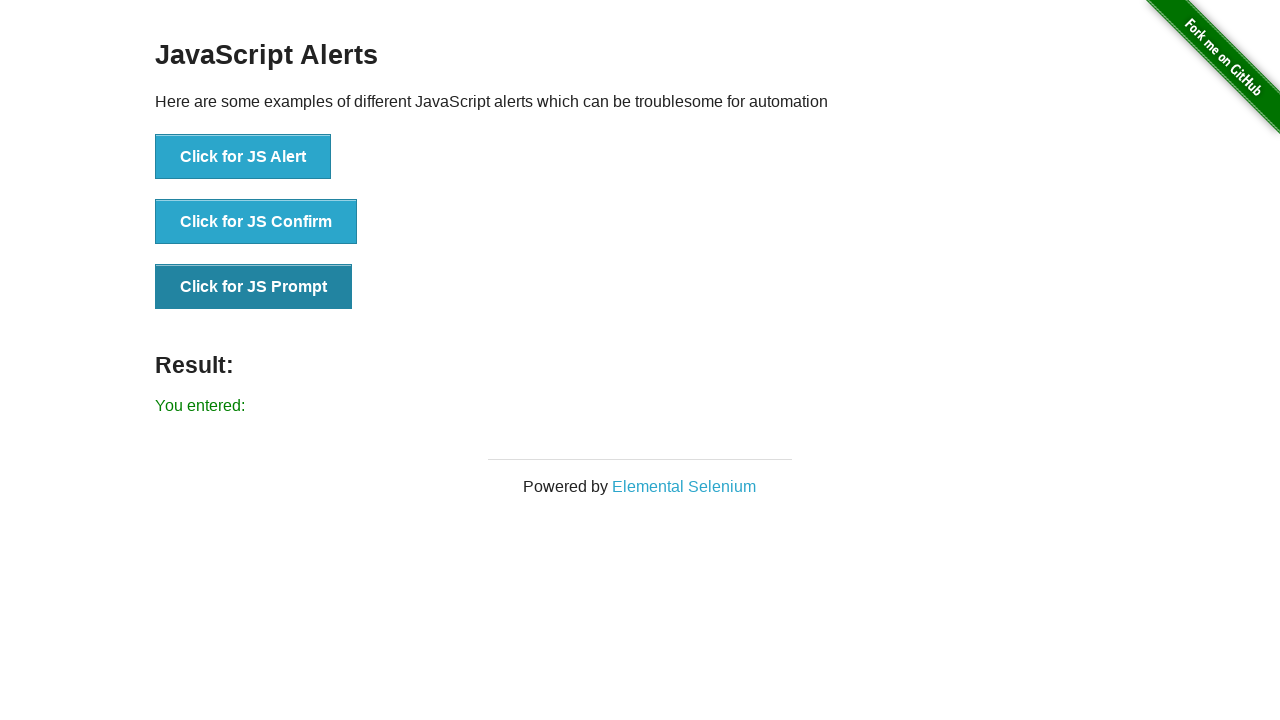